Tests table interaction by verifying table structure (columns and rows), reading cell values, and sorting the table by clicking a column header to verify the data changes.

Starting URL: https://training-support.net/webelements/tables

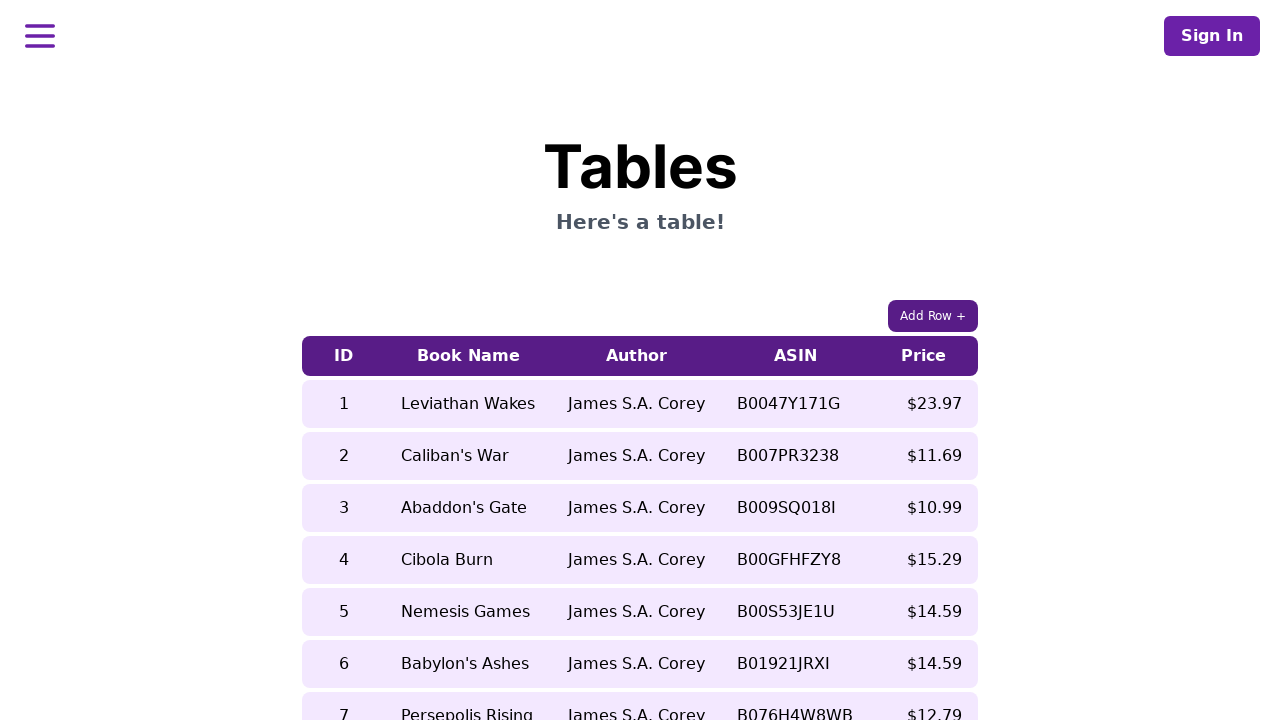

Waited for table header to load
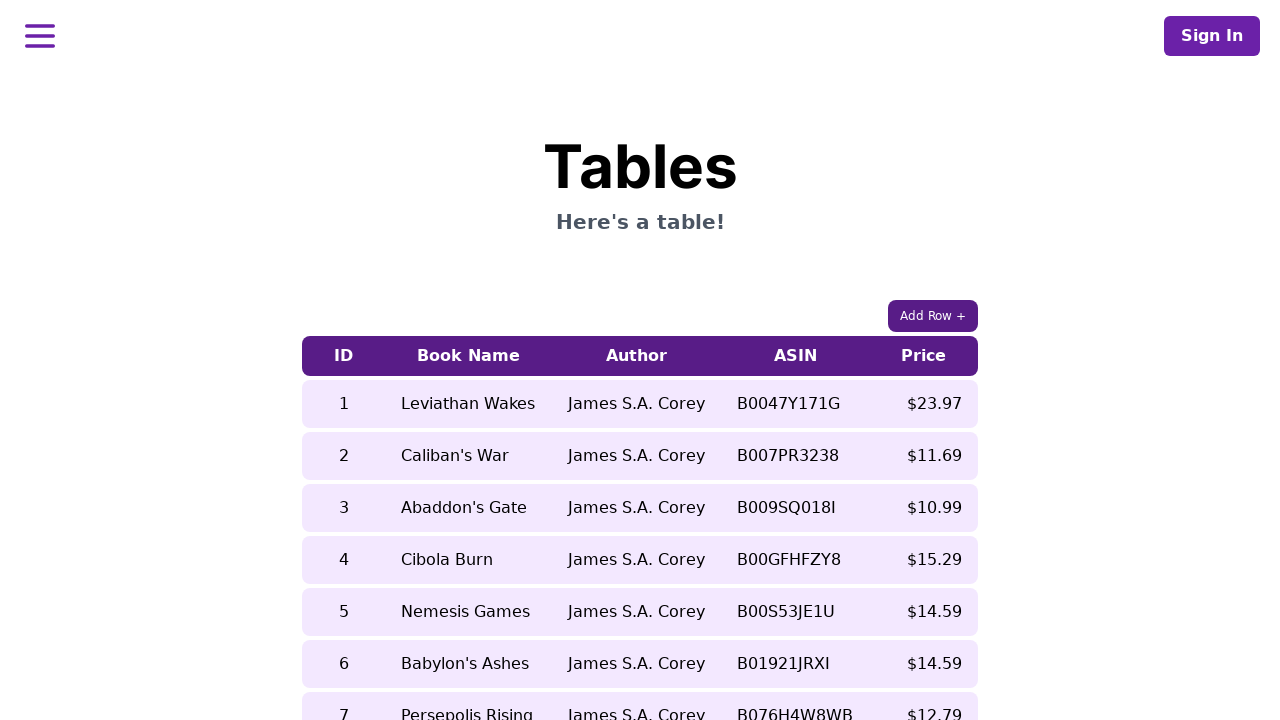

Retrieved column count: 5 columns
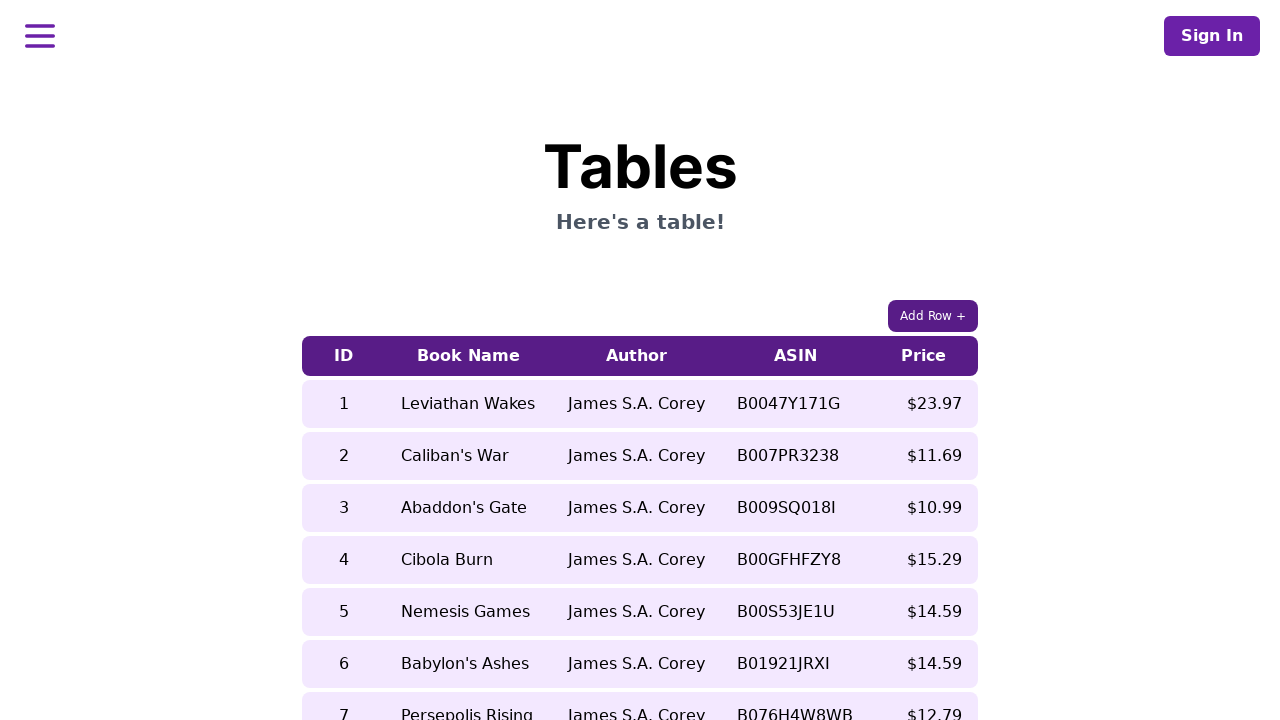

Retrieved row count: 9 rows
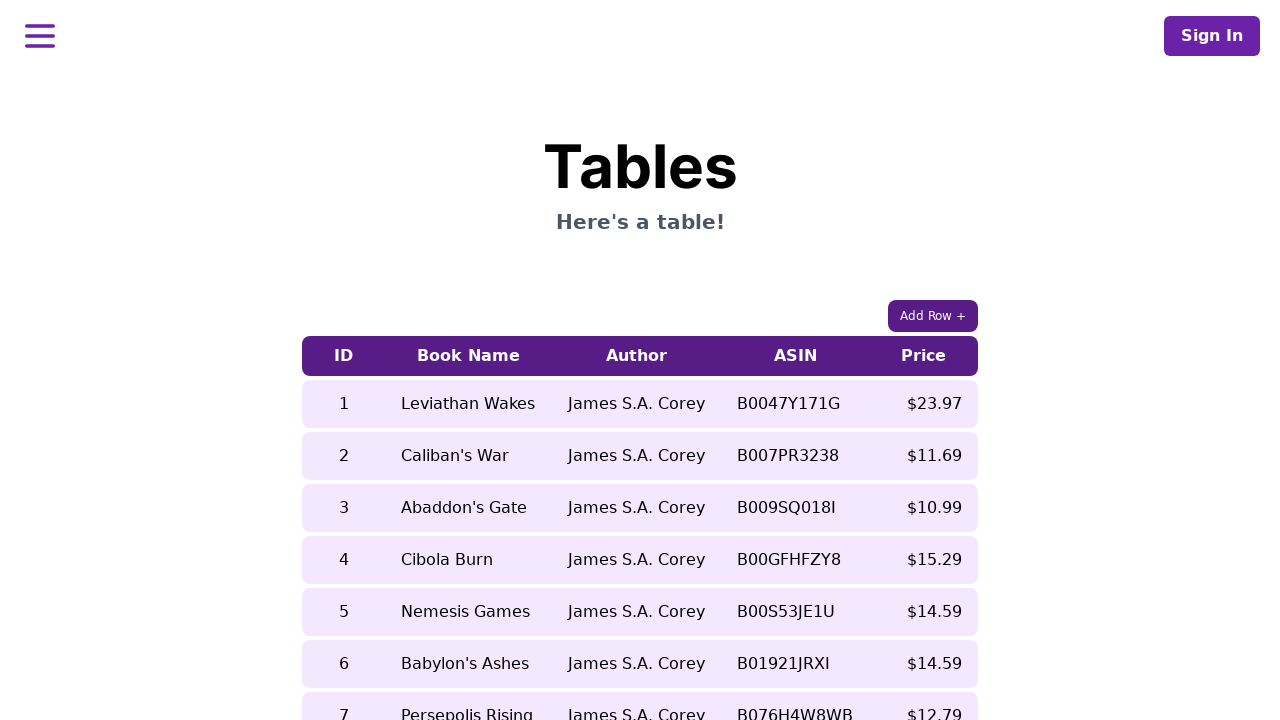

Located cell in 5th row before sorting
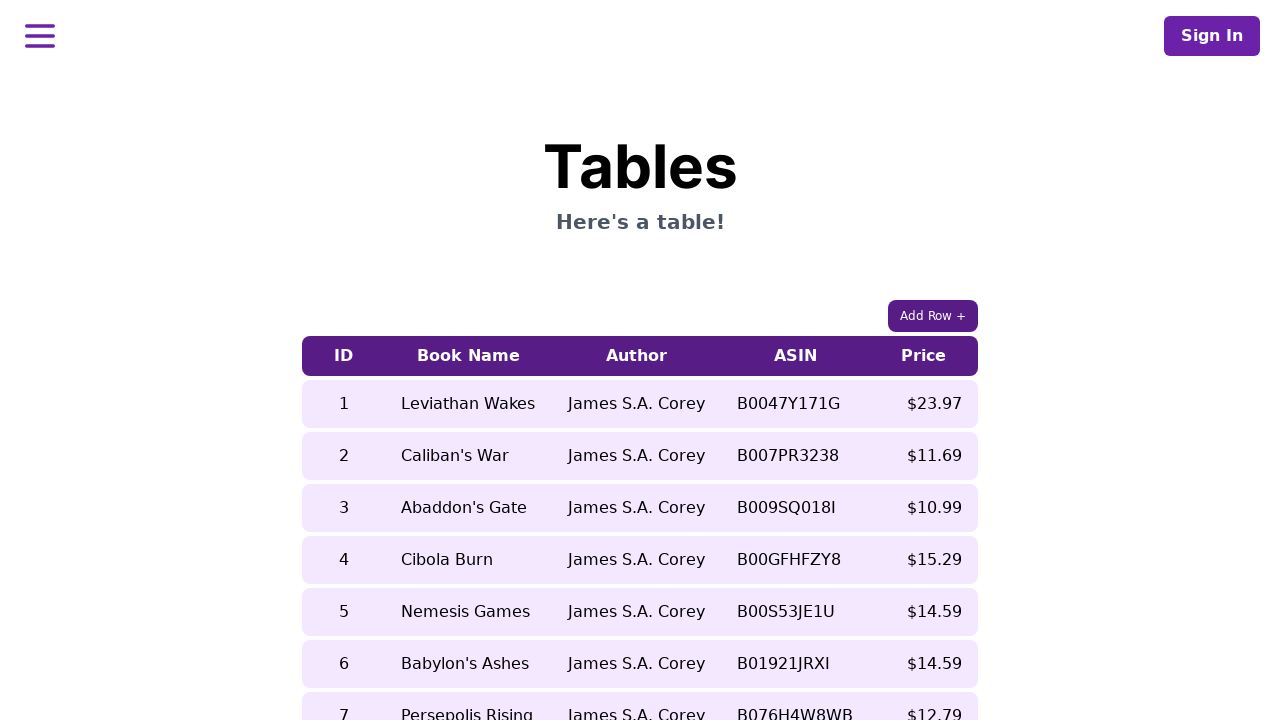

Clicked 5th column header to sort table at (924, 356) on xpath=//table/thead/tr/th[5]
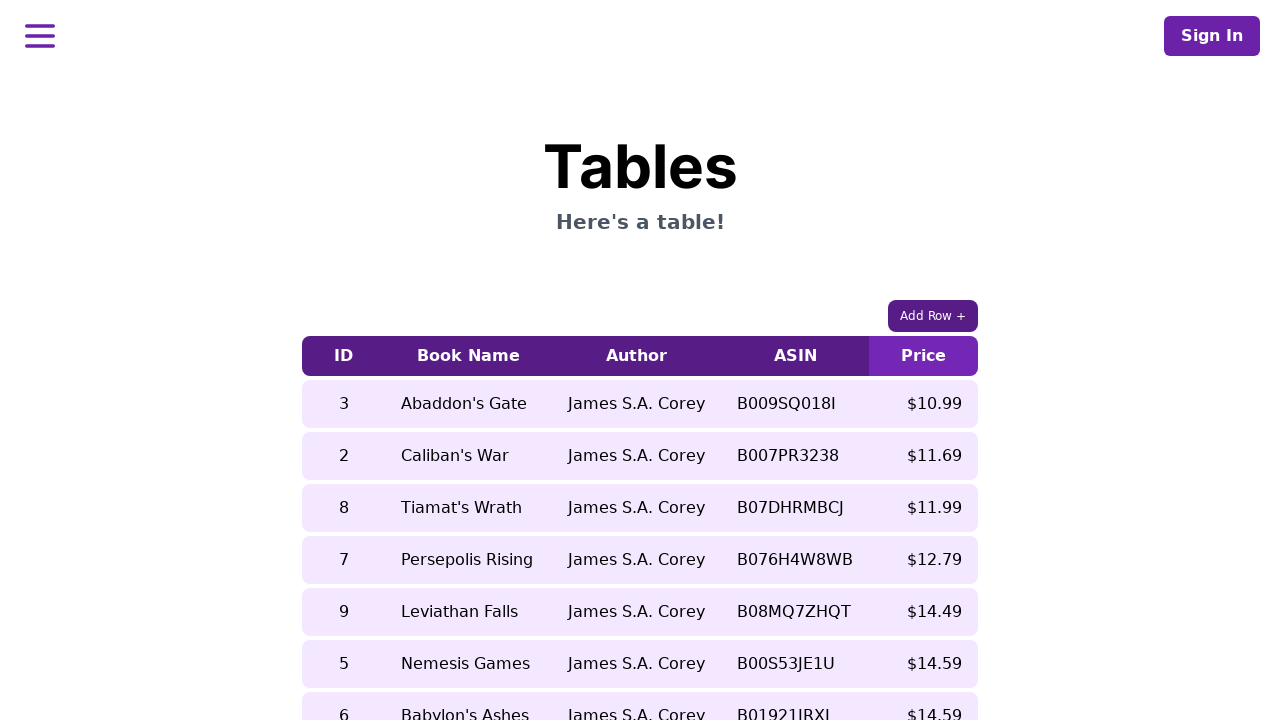

Verified table sorting took effect and cell is still accessible
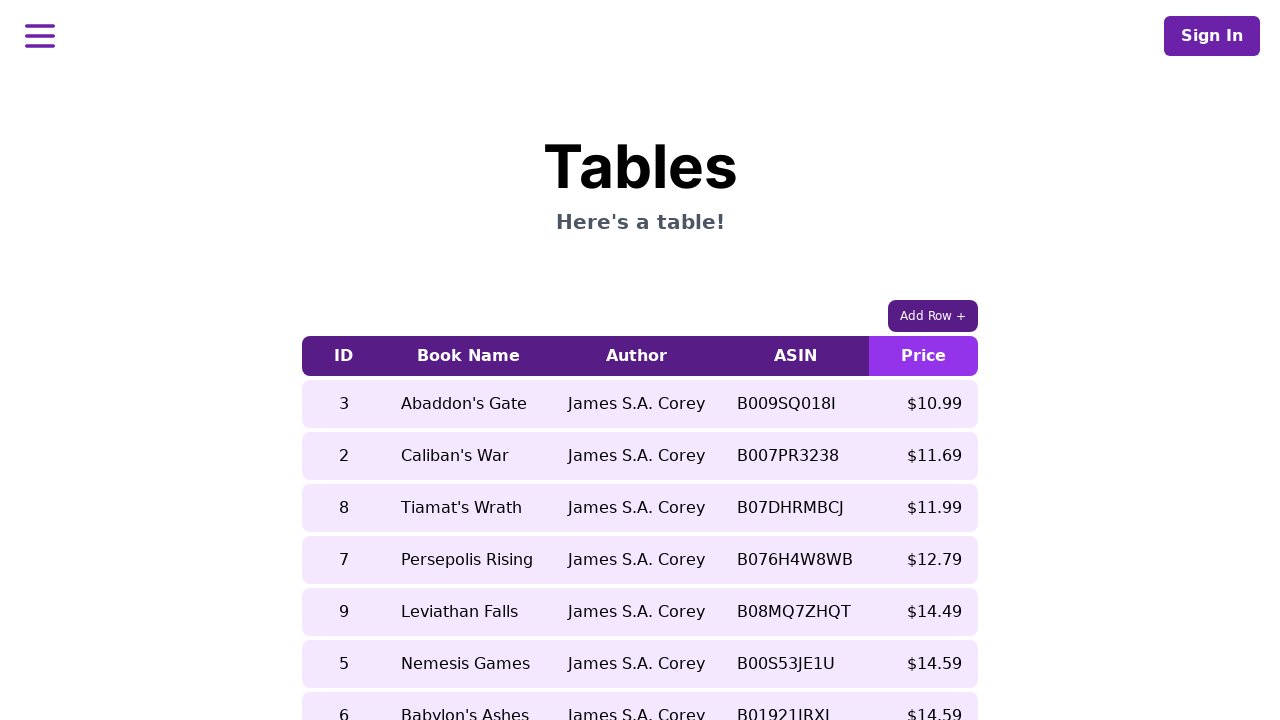

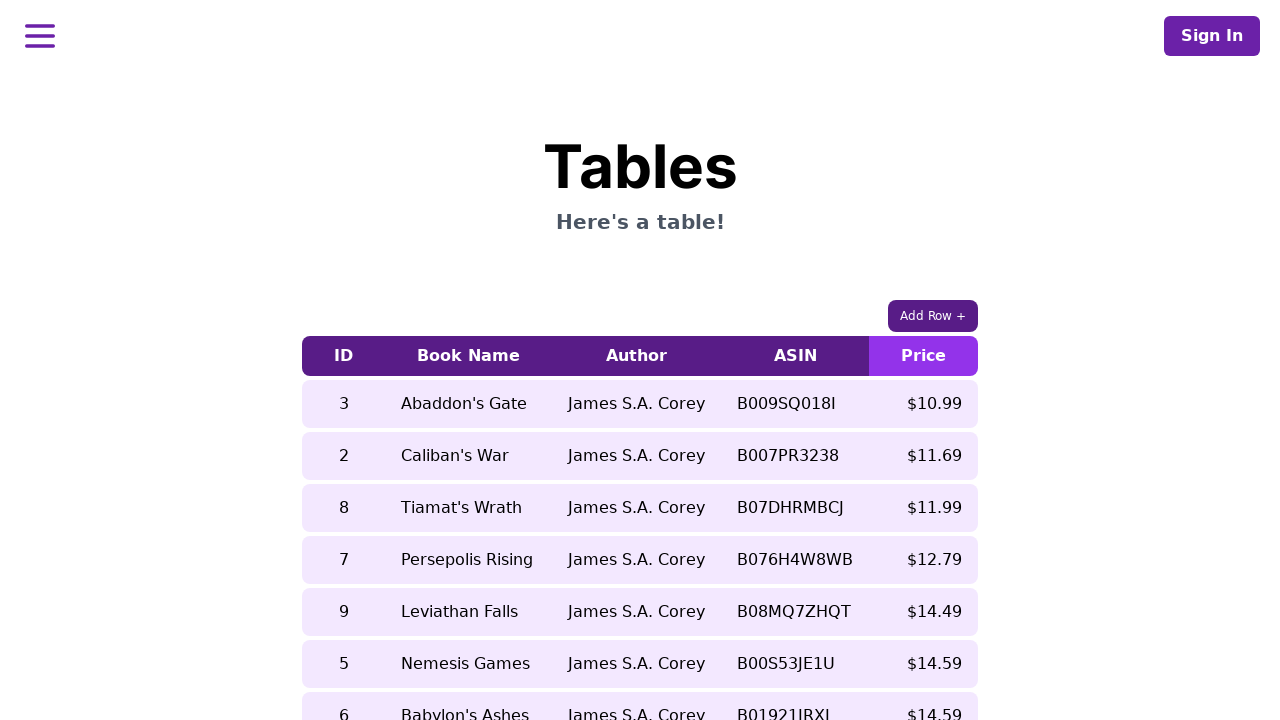